Tests a two-step form interaction: first clicks on a link with dynamically calculated text (224592), then fills out a form with first name, last name, city, and country fields before submitting.

Starting URL: http://suninjuly.github.io/find_link_text

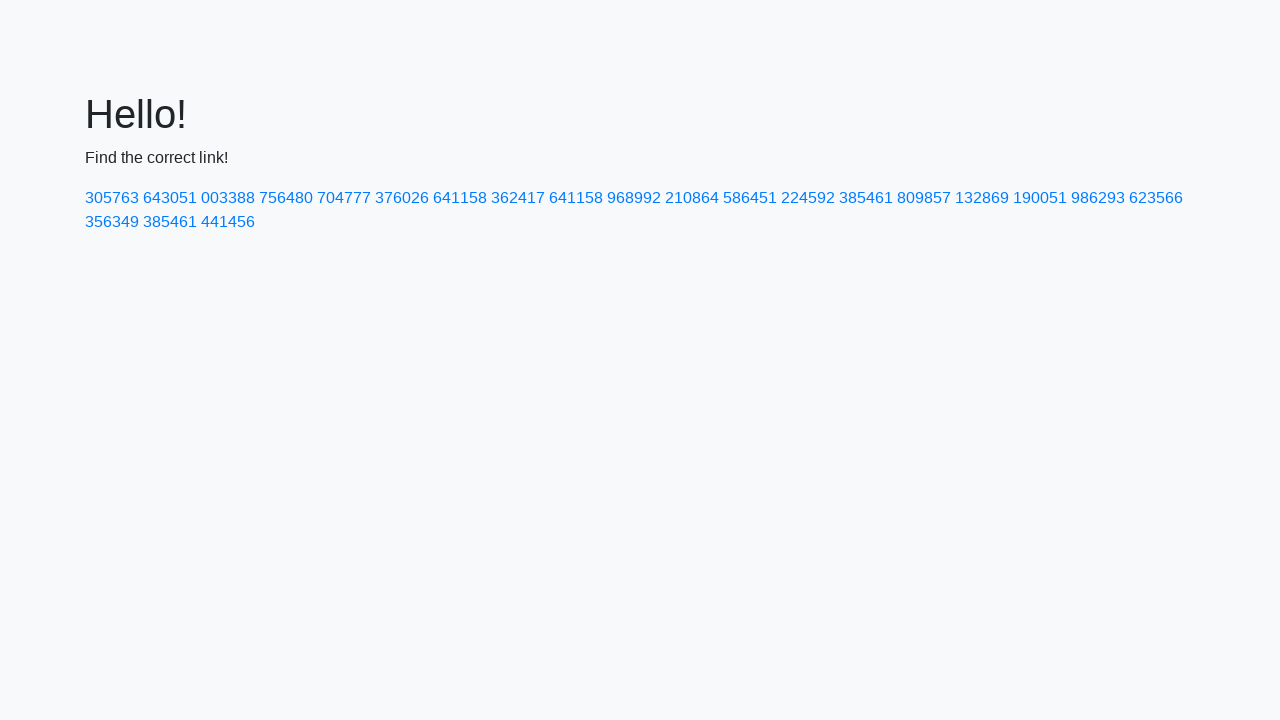

Clicked on link with dynamically calculated text '224592' at (808, 198) on text=224592
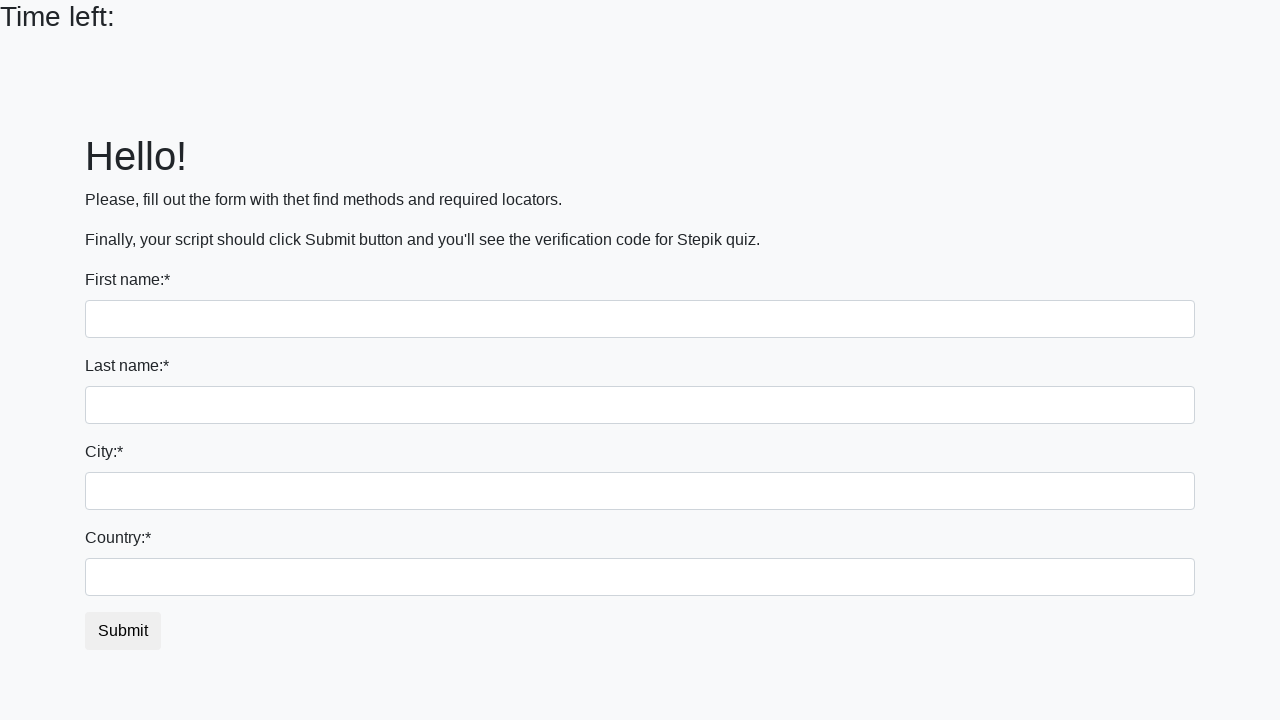

Filled first name field with 'Ivan' on input
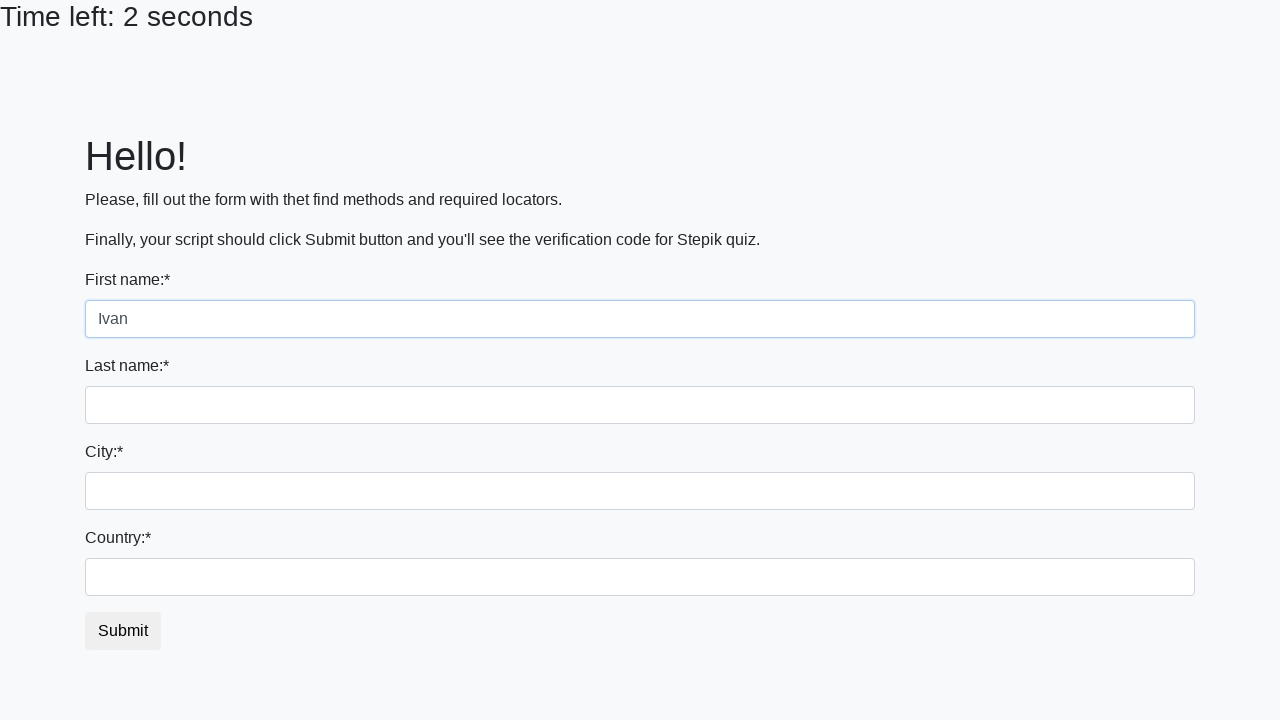

Filled last name field with 'Petrov' on input[name='last_name']
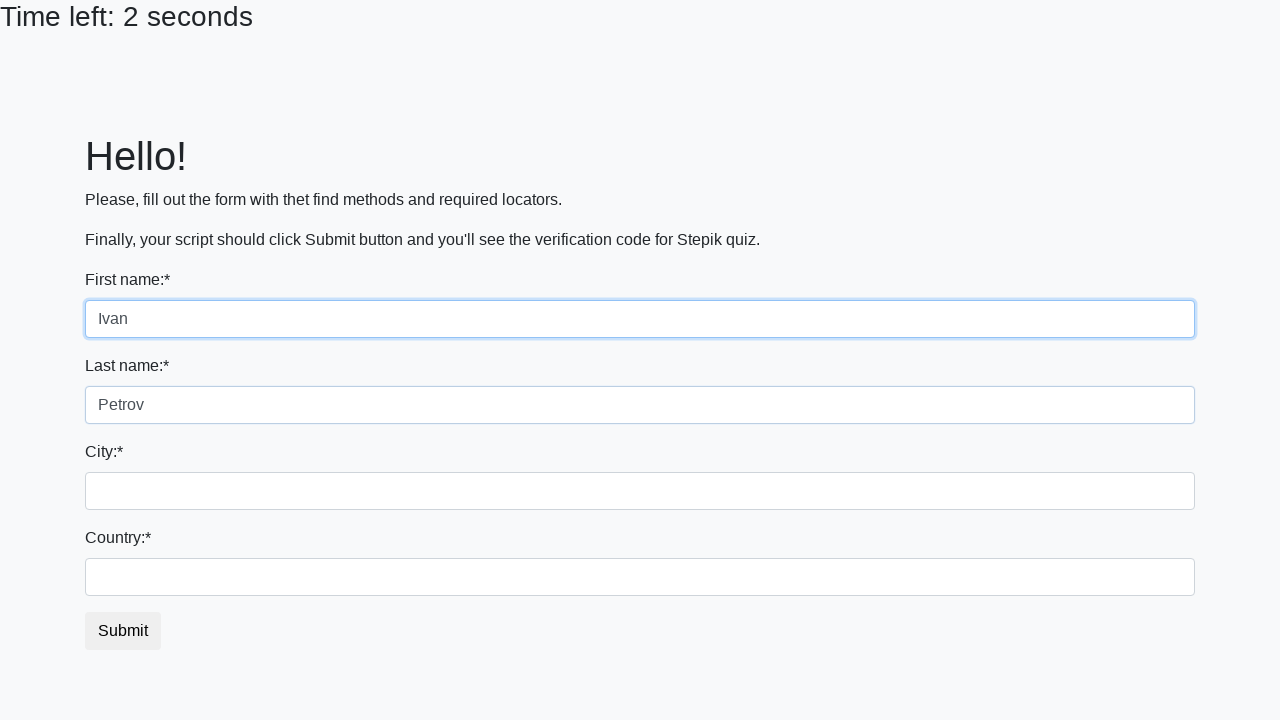

Filled city field with 'Smolensk' on .form-control.city
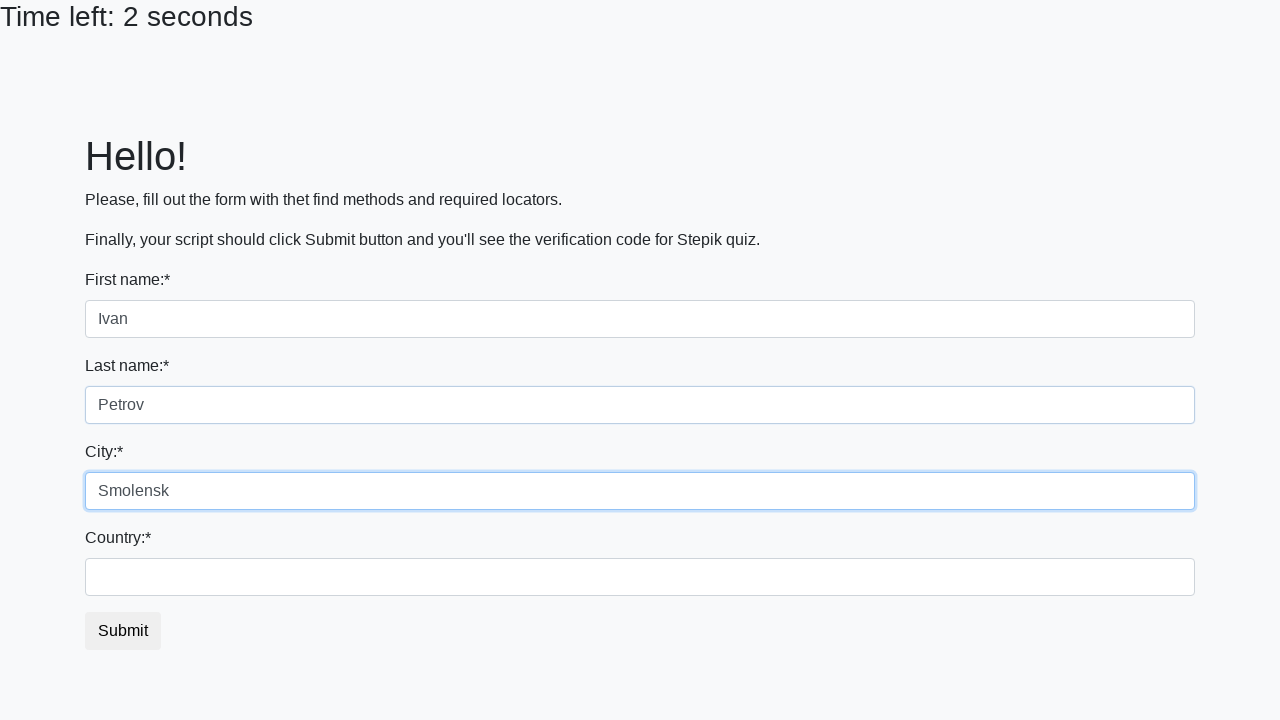

Filled country field with 'Russia' on #country
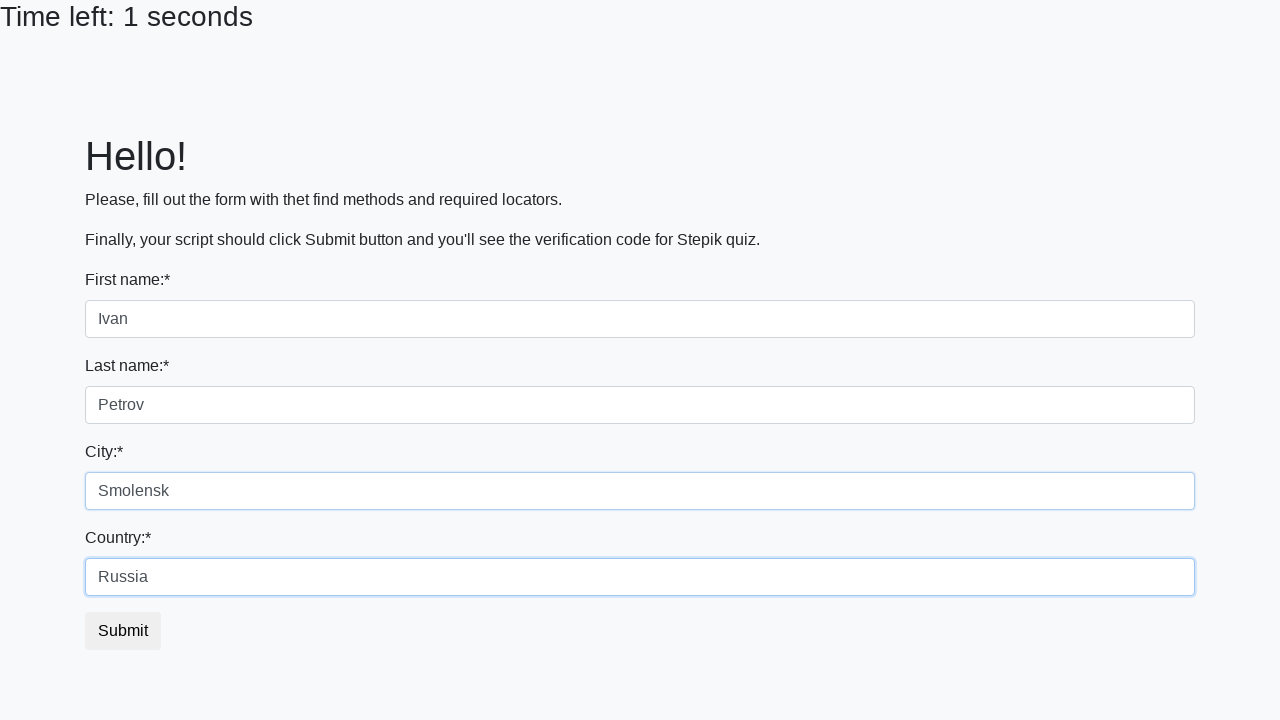

Clicked submit button to submit the form at (123, 631) on button.btn
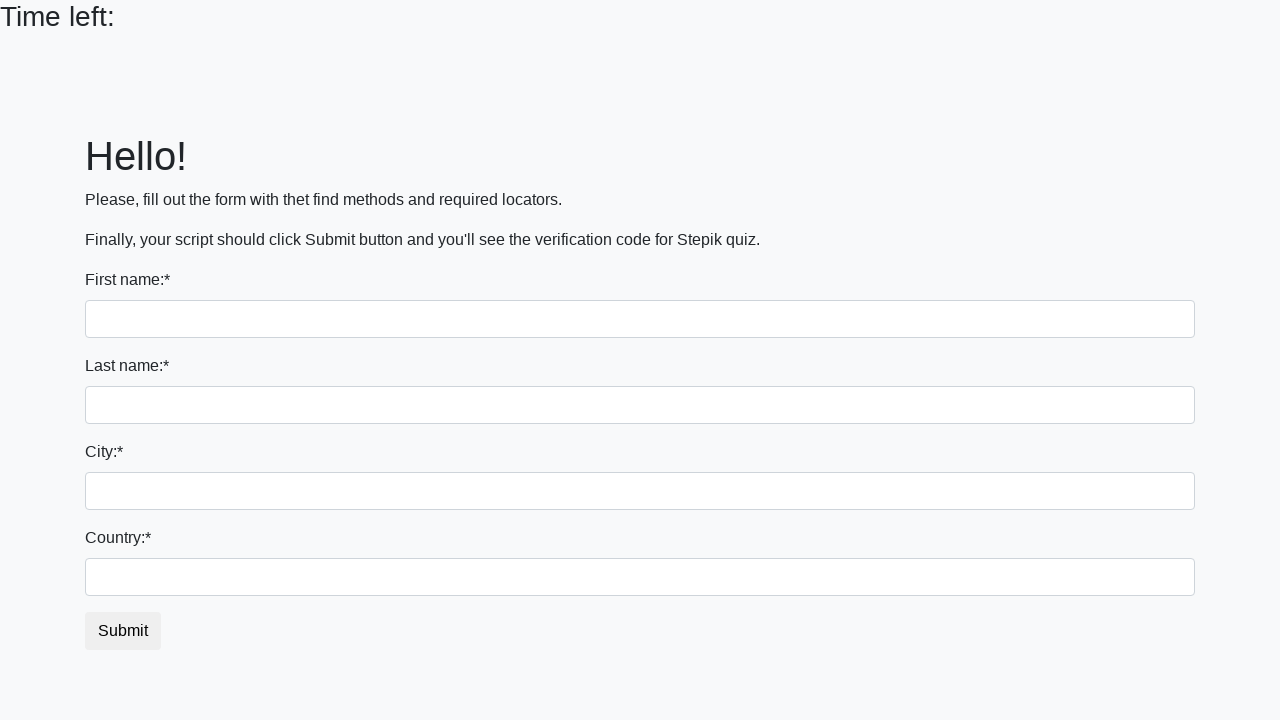

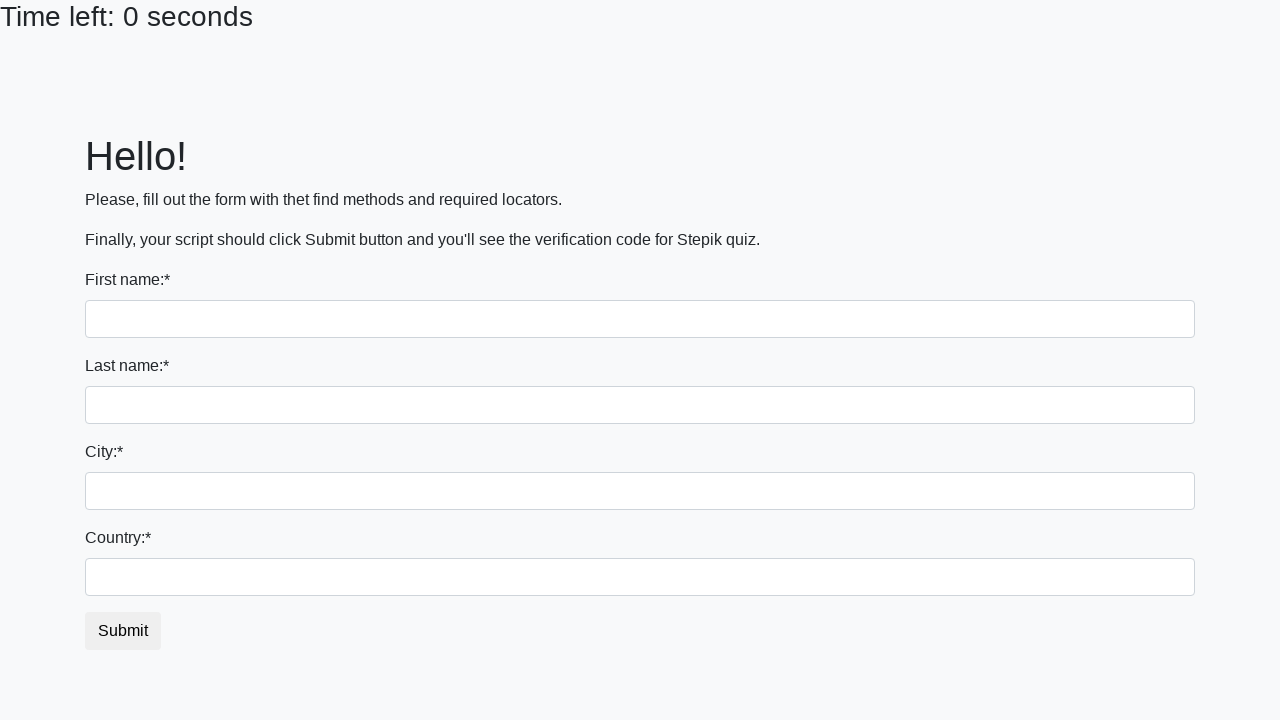